Navigates to the Mumbai Indians website to verify the page loads successfully

Starting URL: https://www.mumbaiindians.com/

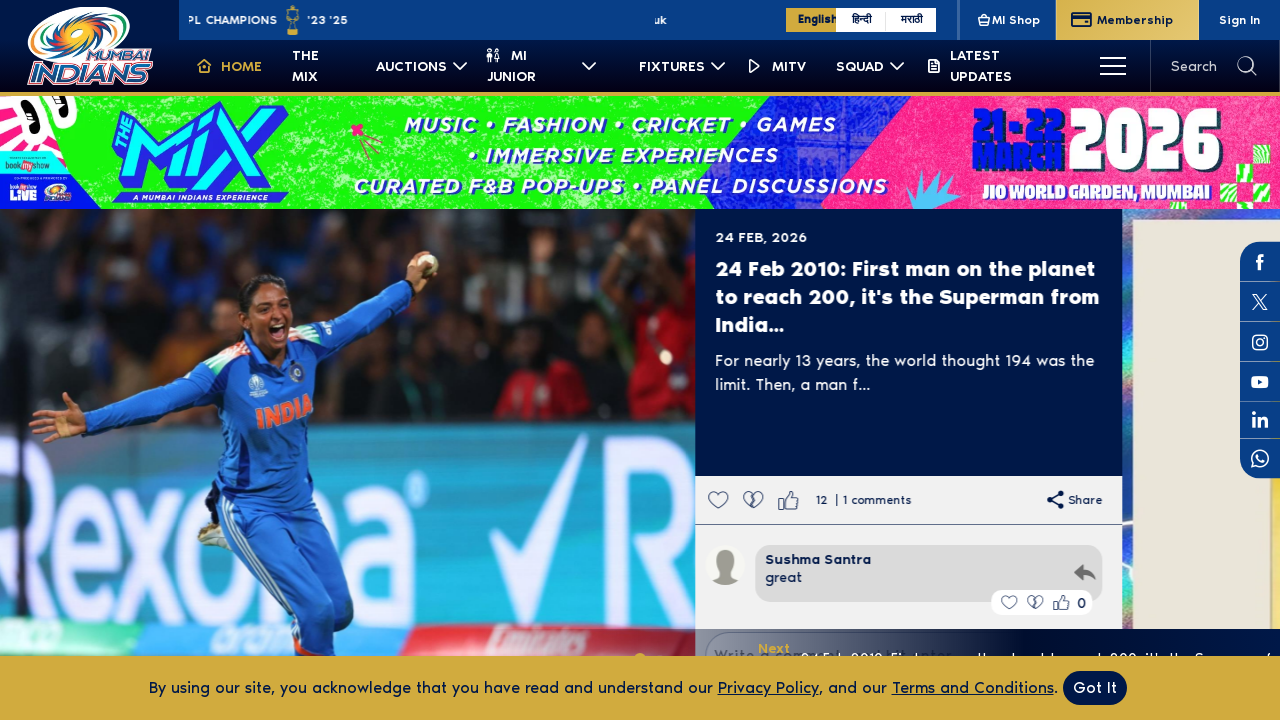

Waited for Mumbai Indians website to fully load (networkidle)
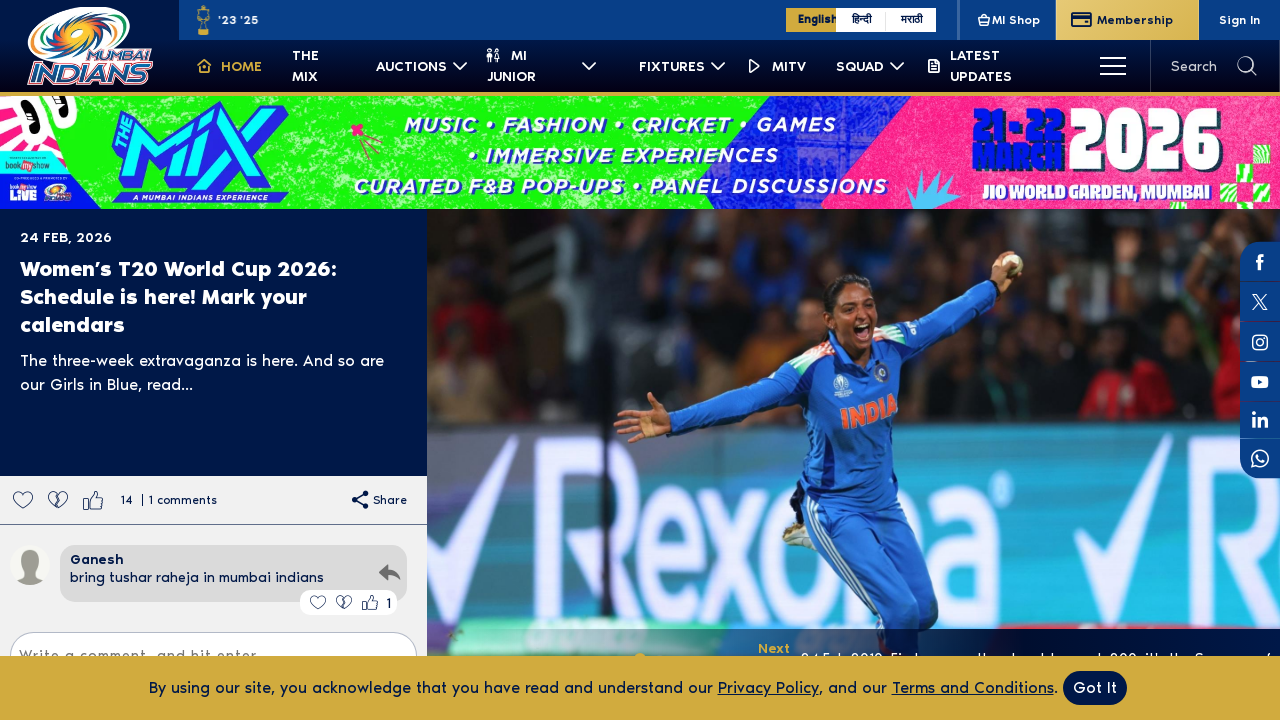

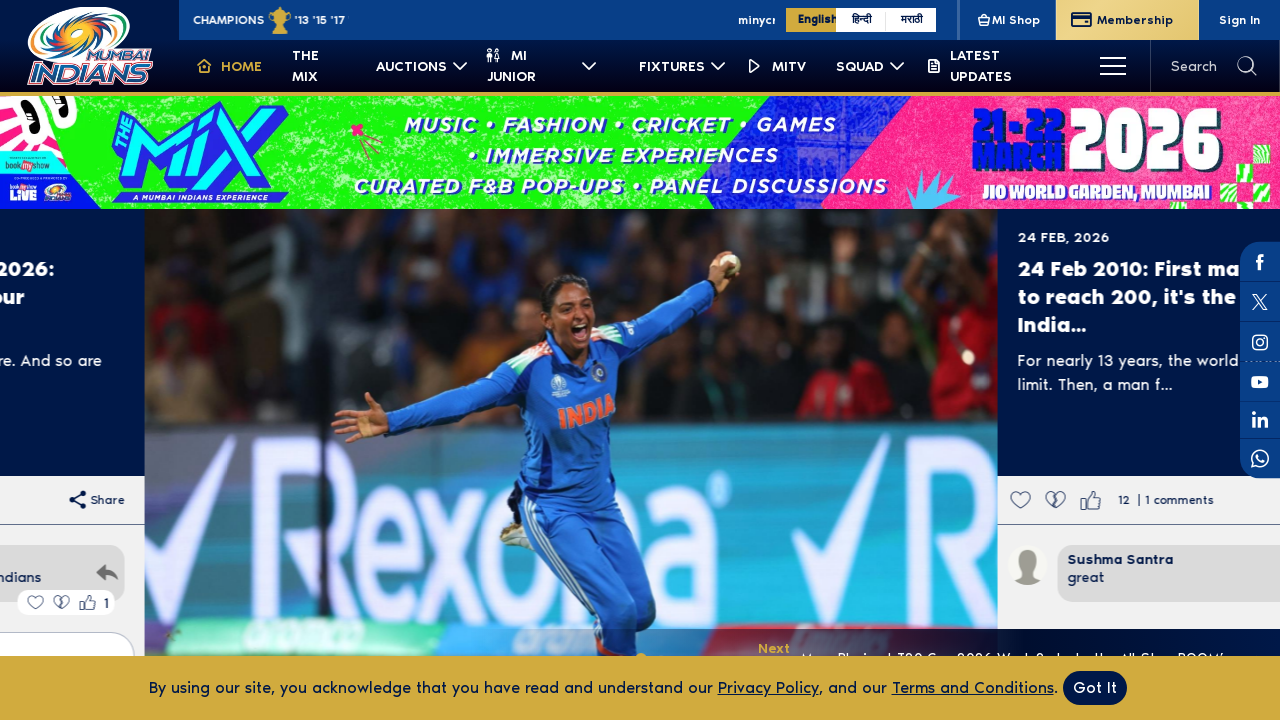